Tests frame handling by counting frames, clicking buttons inside single frames and nested frames

Starting URL: https://www.leafground.com/frame.xhtml

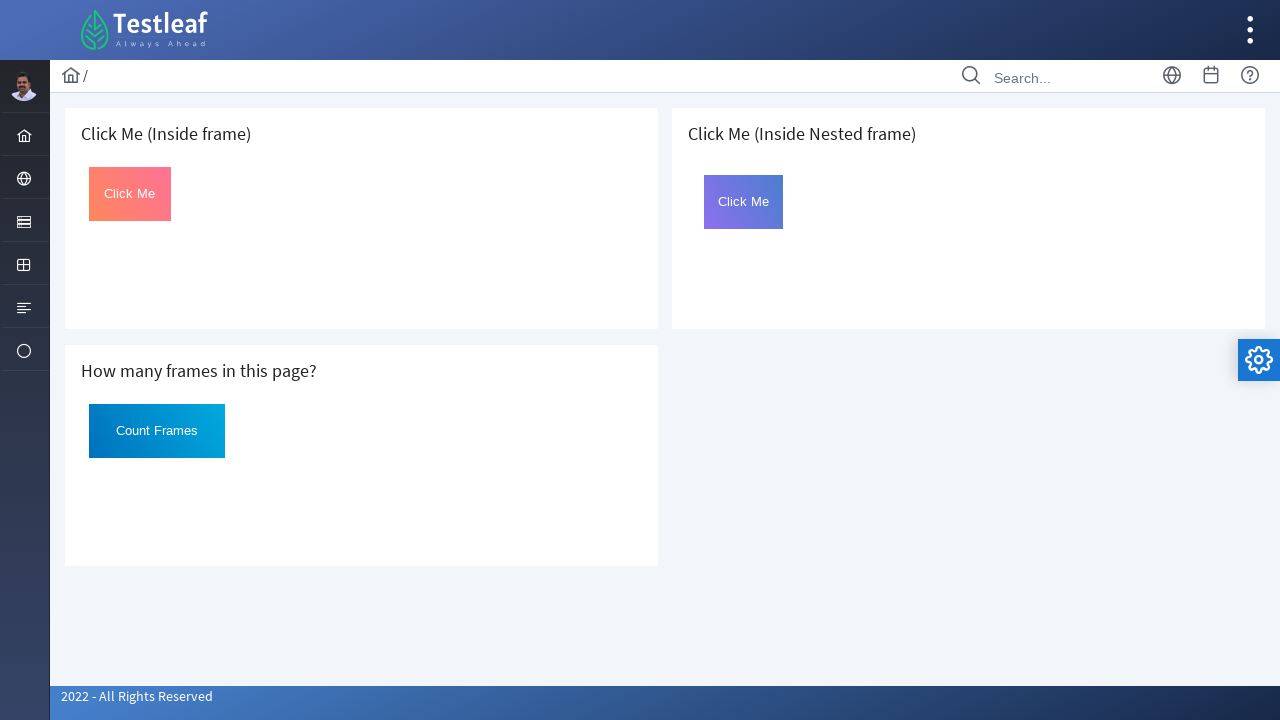

Located all outer iframe elements on the page
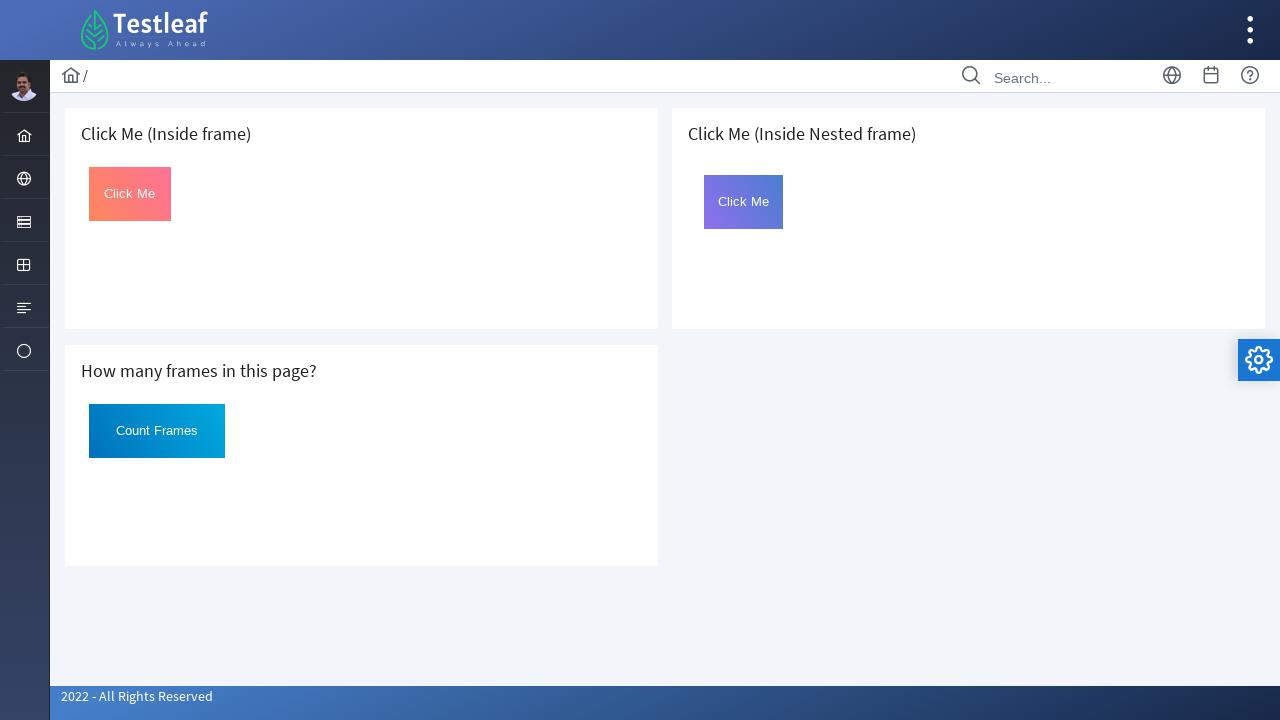

Counted 3 outer frames
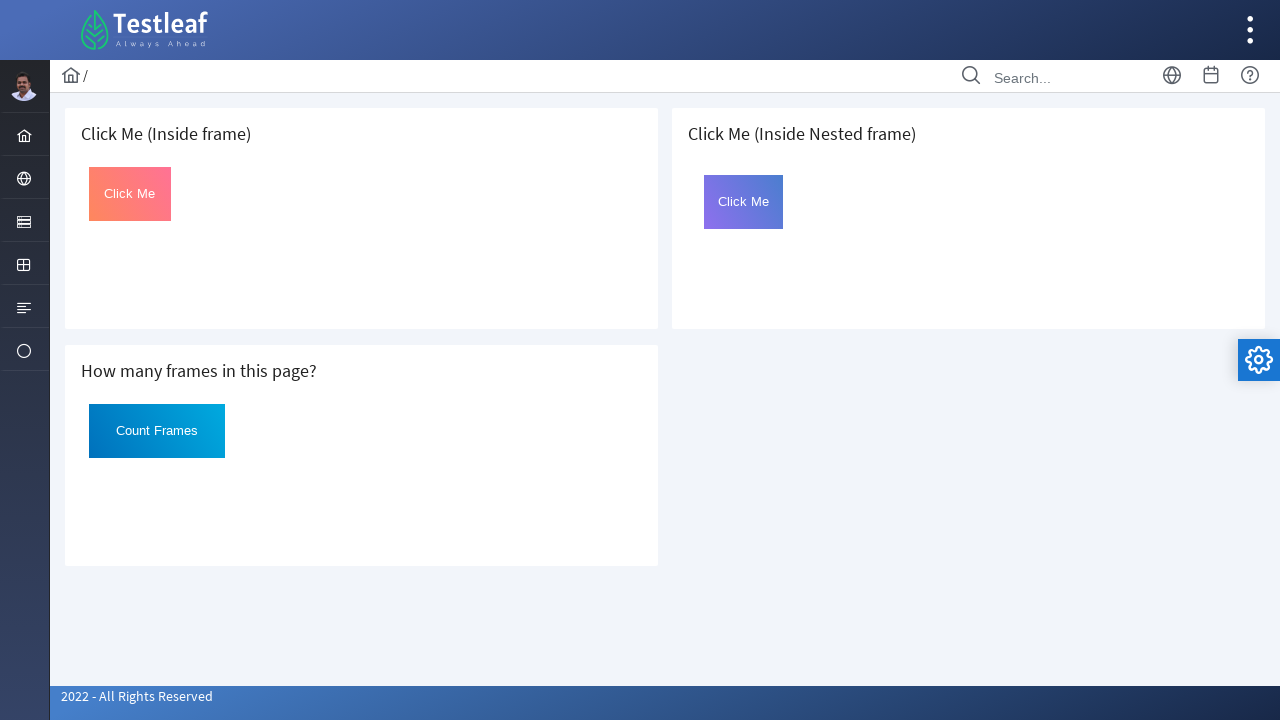

Selected outer frame at index 0
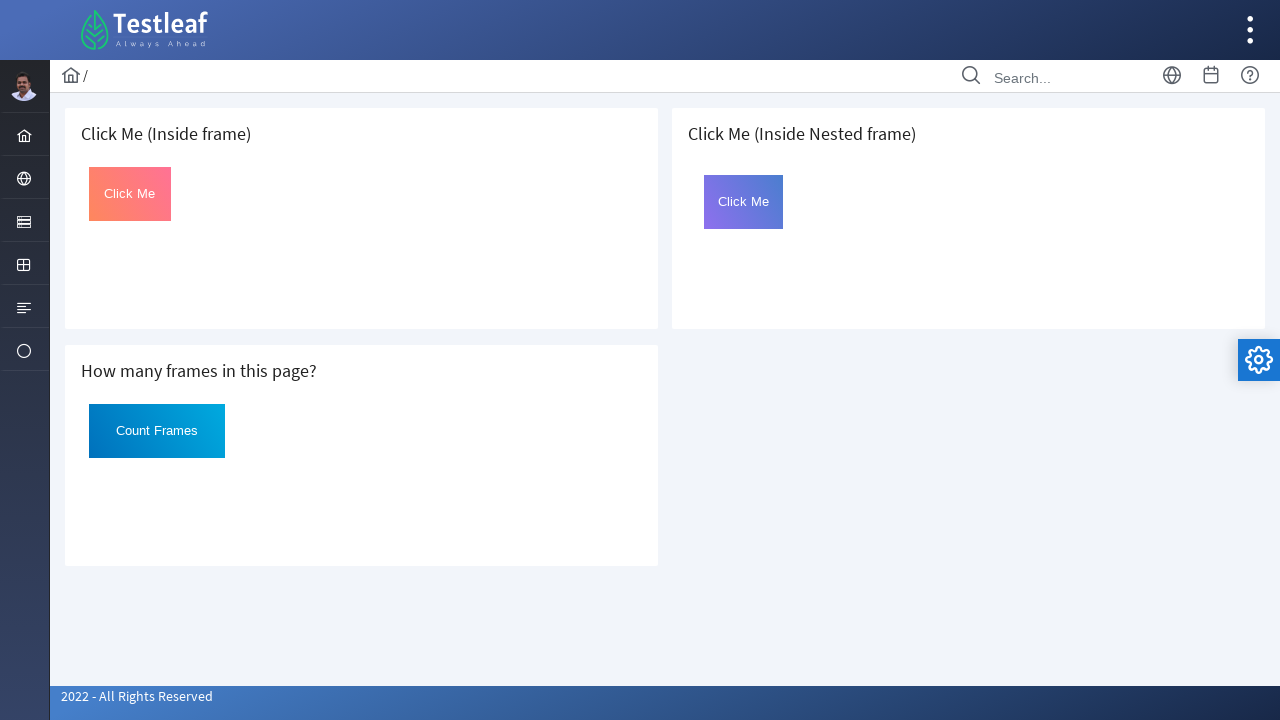

Located 0 inner frames in outer frame 0
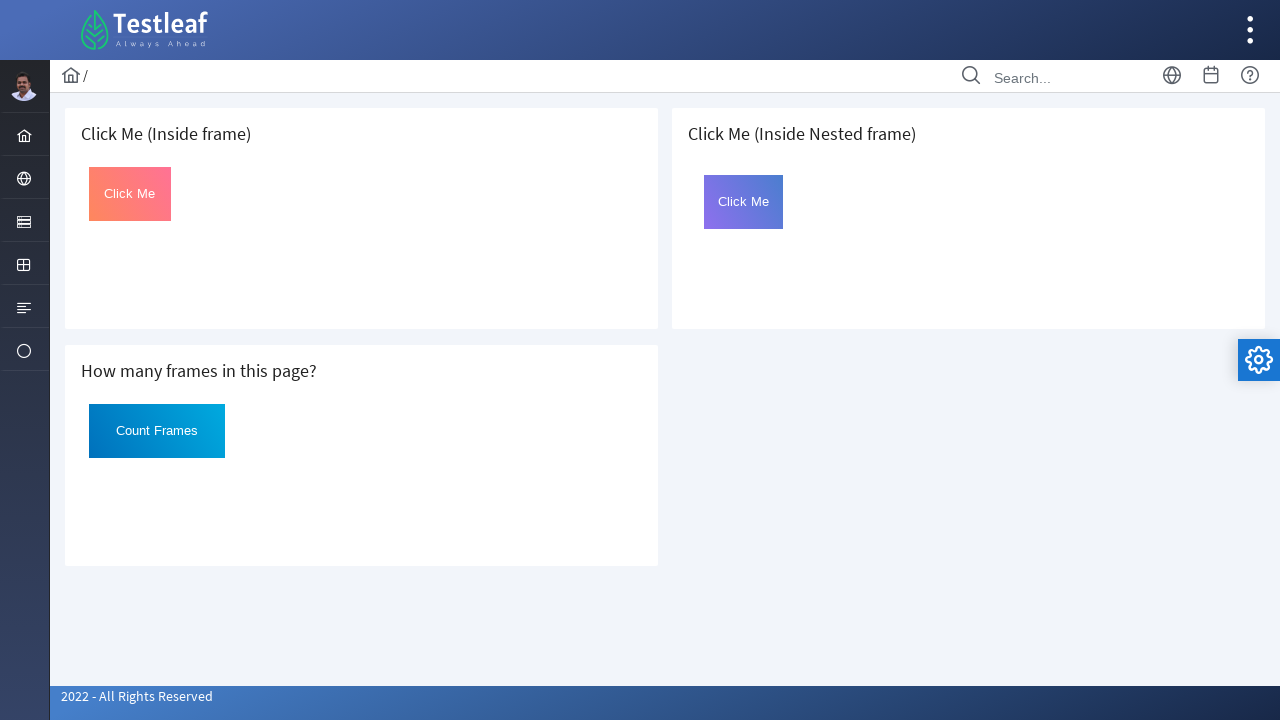

Selected outer frame at index 1
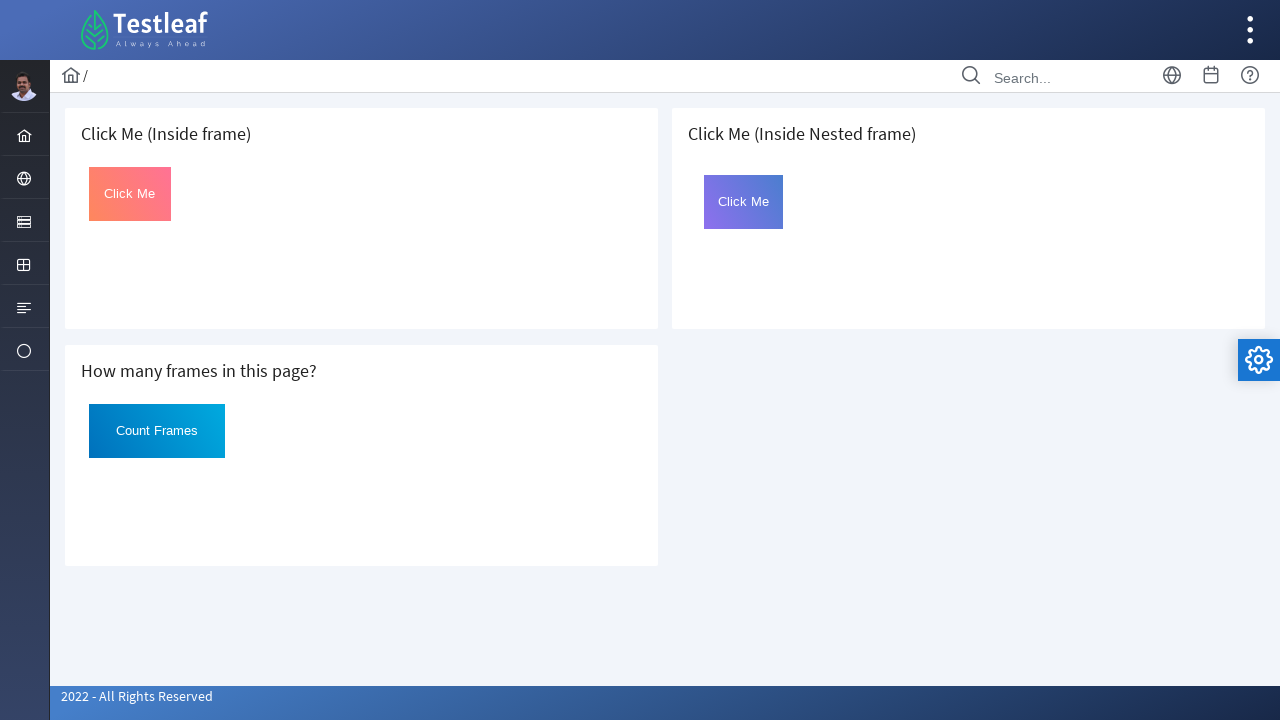

Located 0 inner frames in outer frame 1
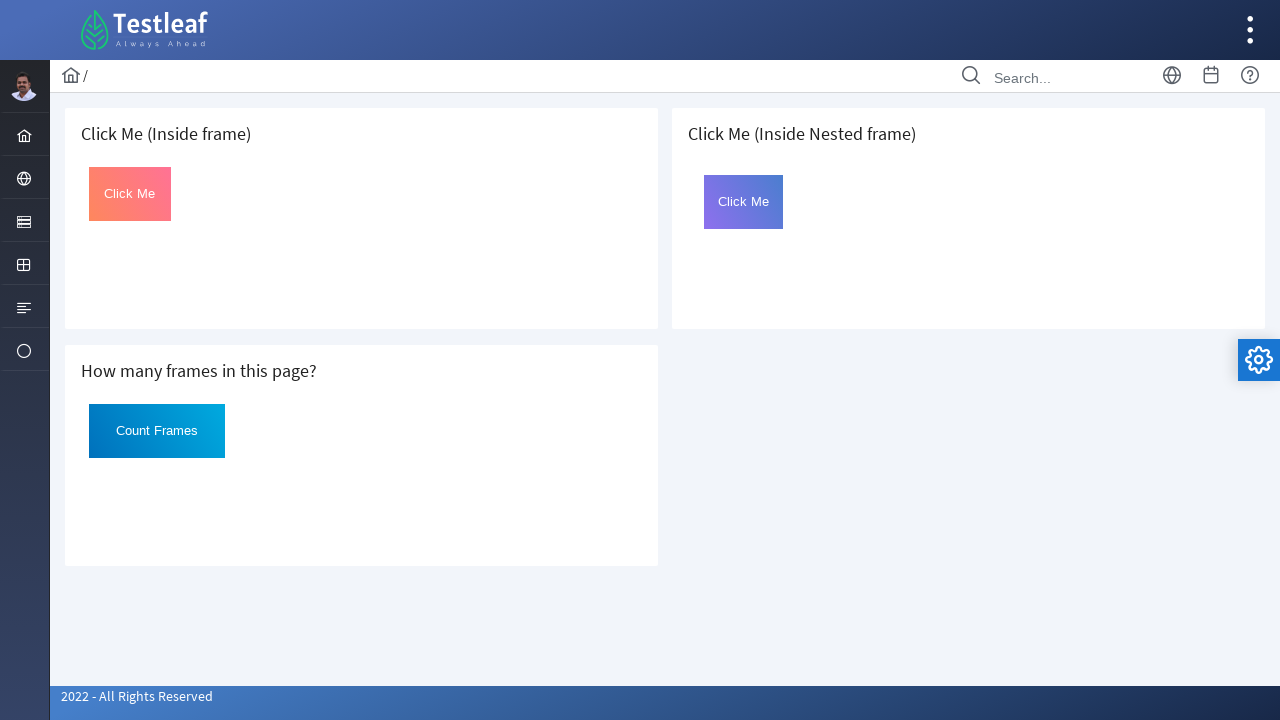

Selected outer frame at index 2
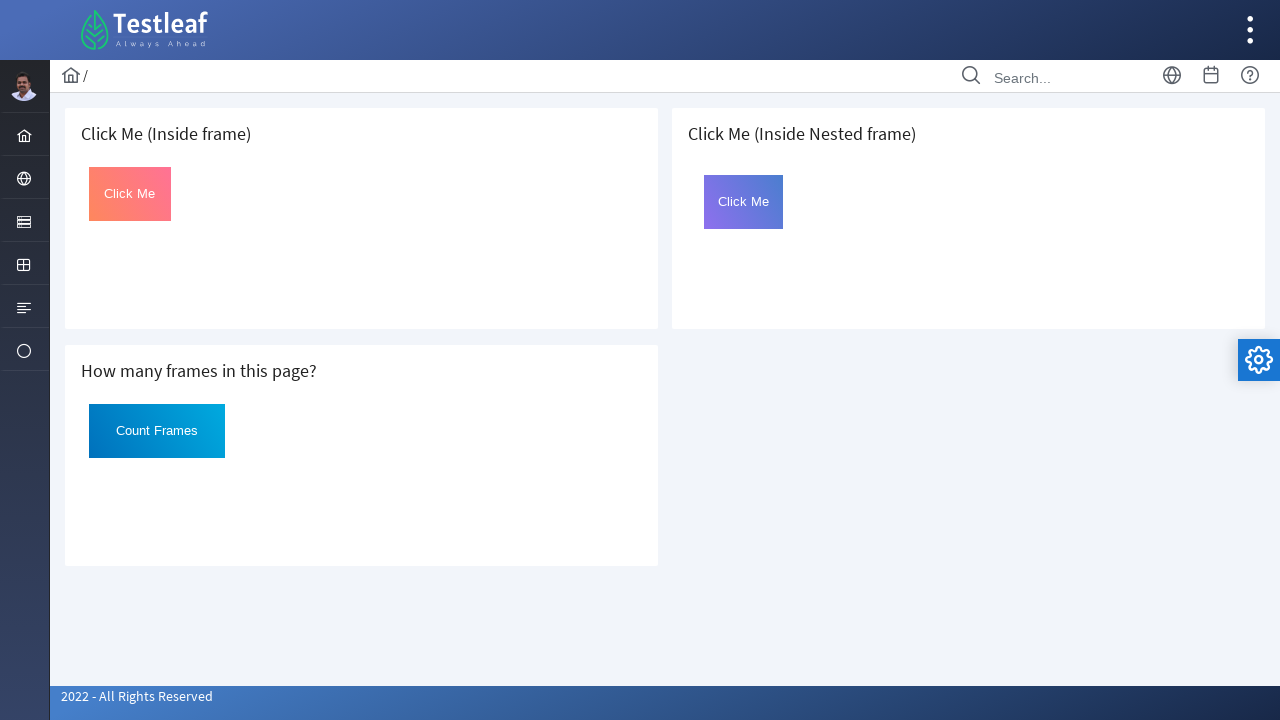

Located 1 inner frames in outer frame 2
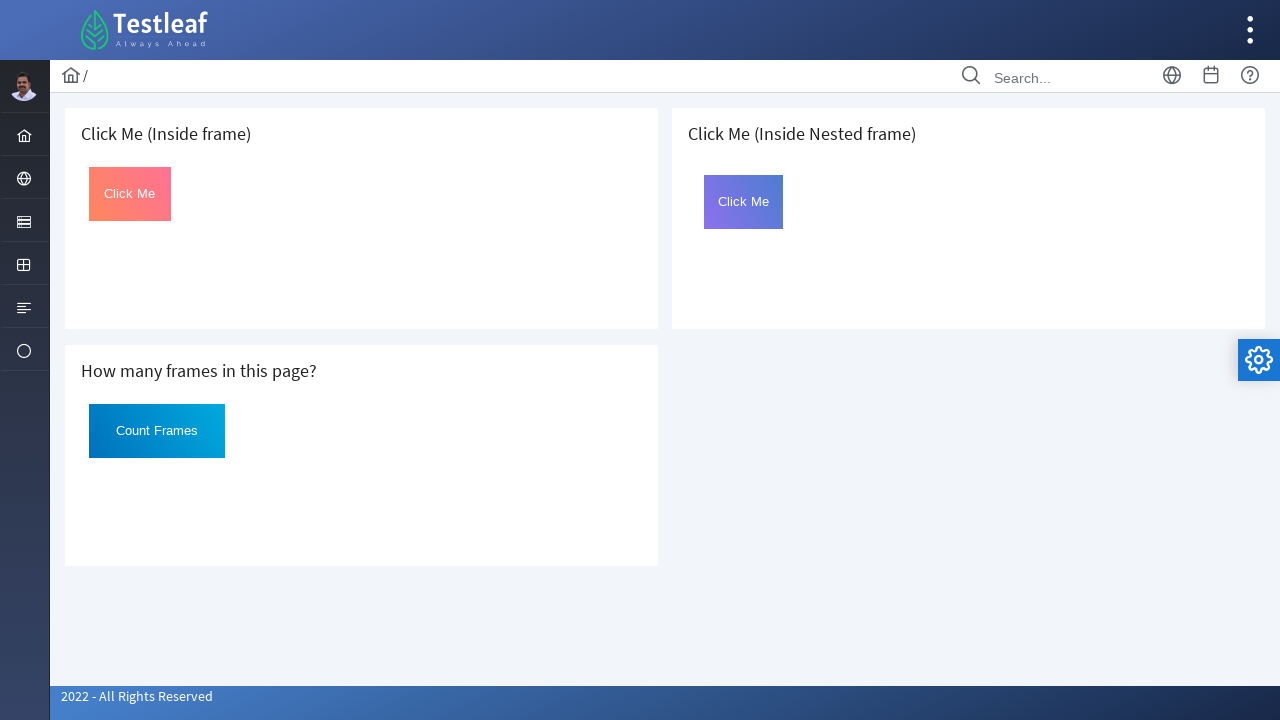

Counted total of 1 inner frames across all outer frames
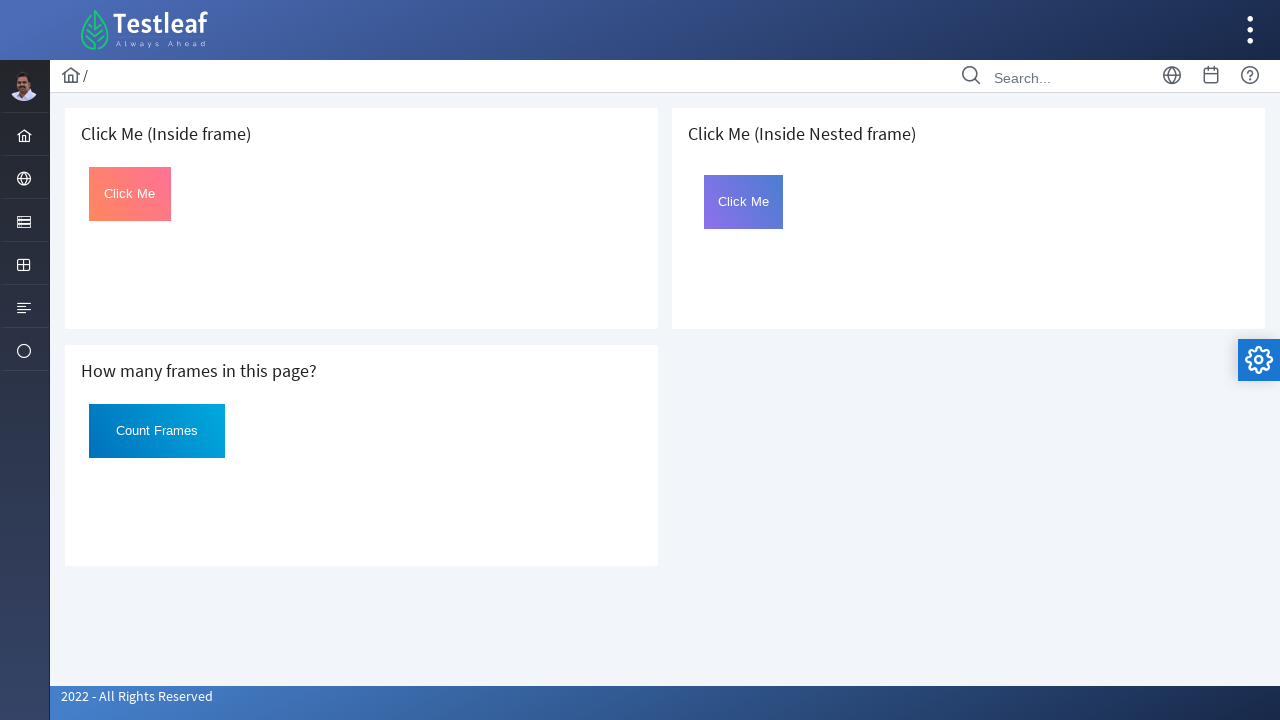

Calculated total frame count: 4 (outer + inner)
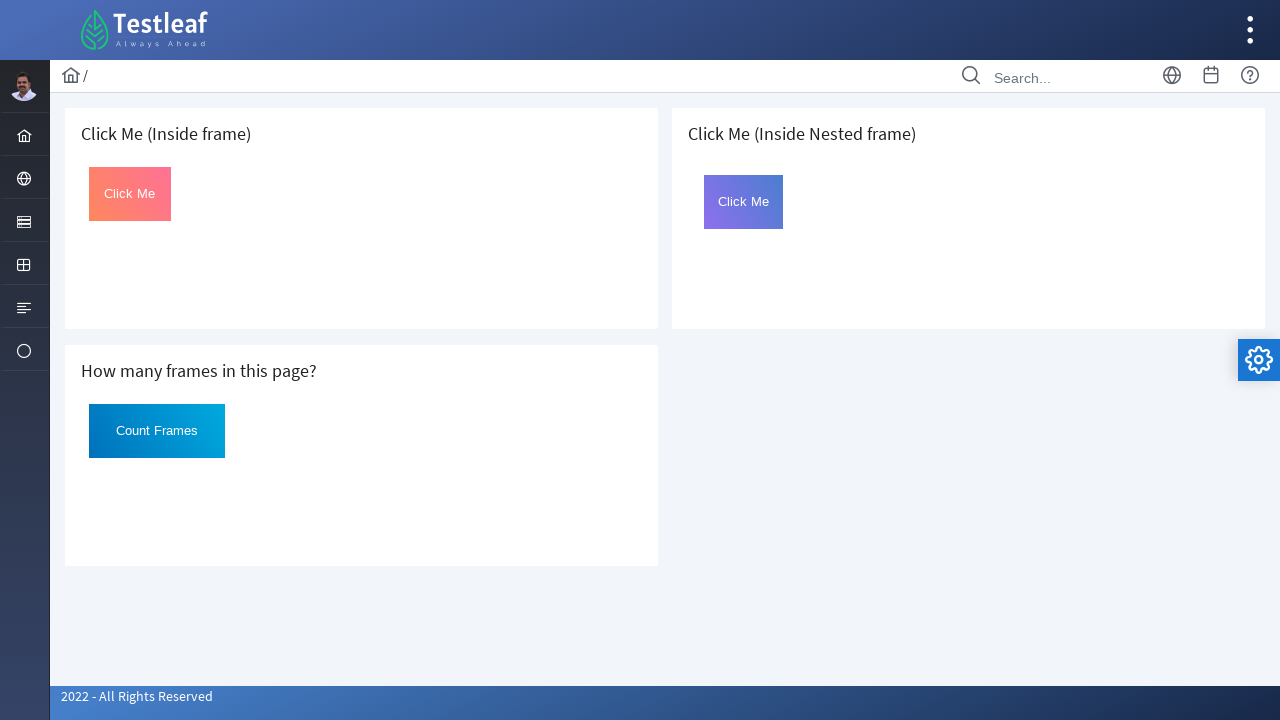

Located first frame with 'Click Me (Inside frame)' heading
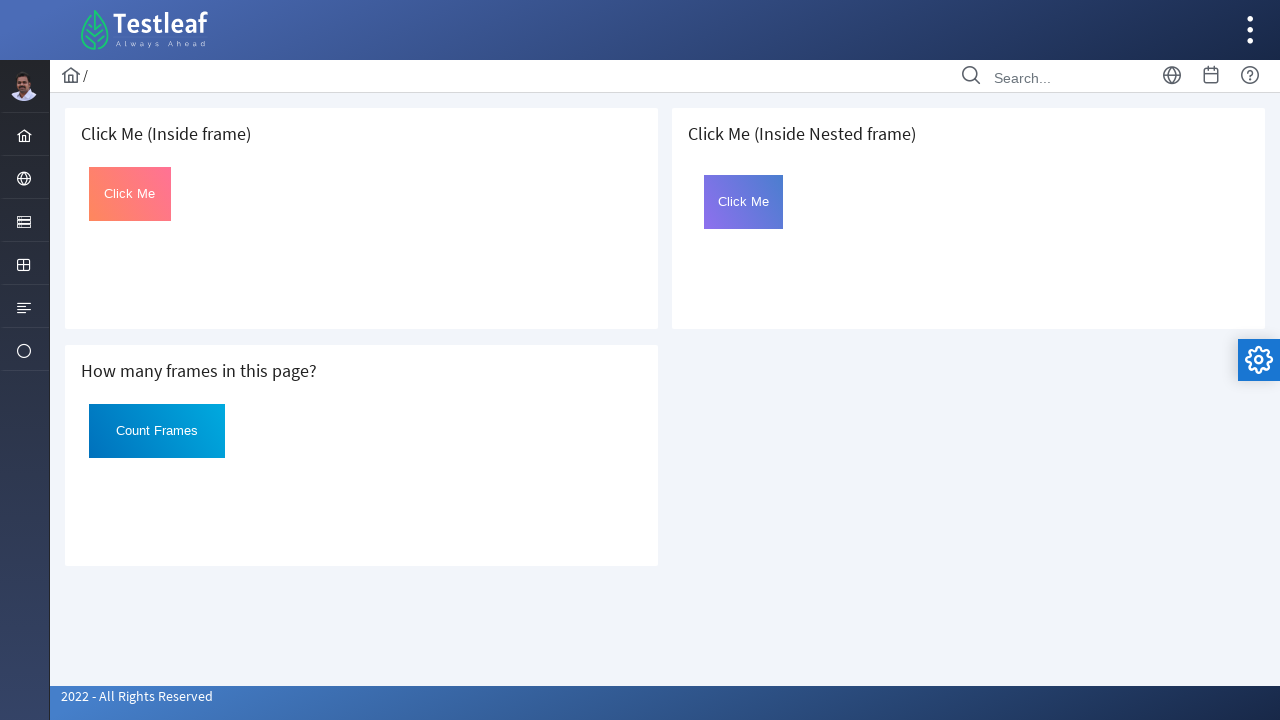

Clicked 'Click Me' button inside first frame at (130, 194) on xpath=//h5[text()=' Click Me (Inside frame)']/following-sibling::iframe >> inter
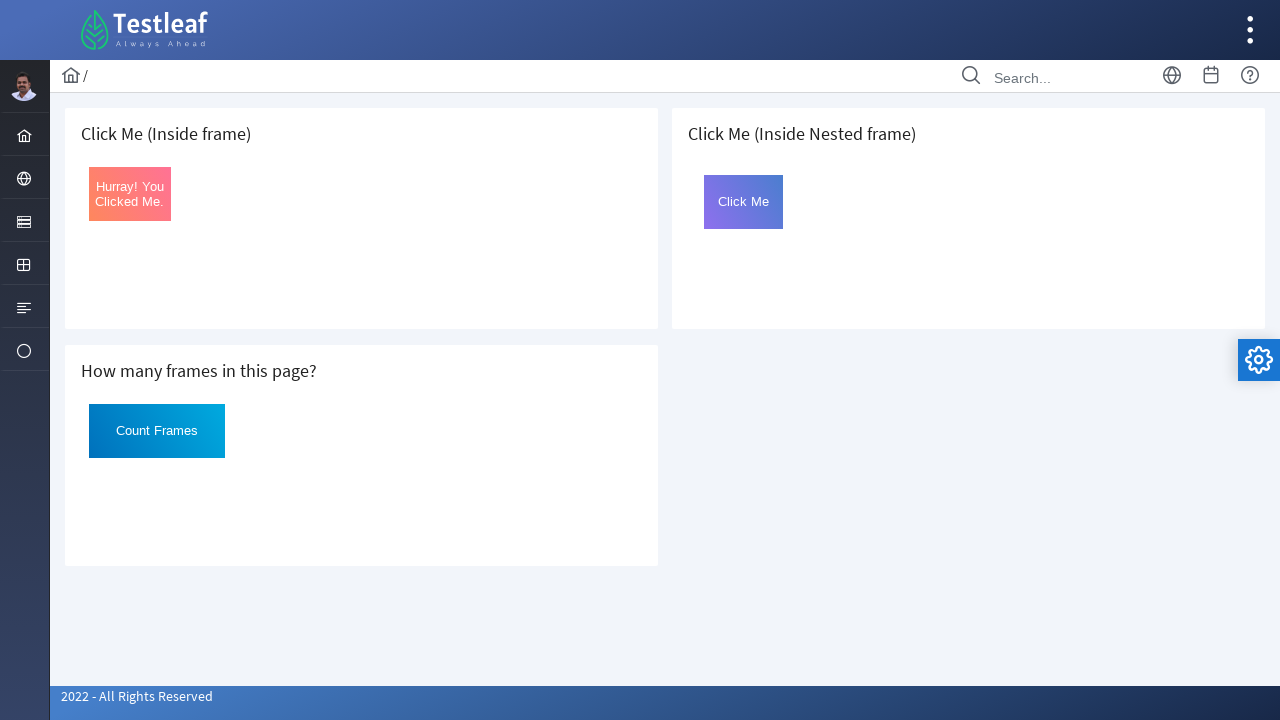

Located outer frame with 'Click Me (Inside Nested frame)' heading
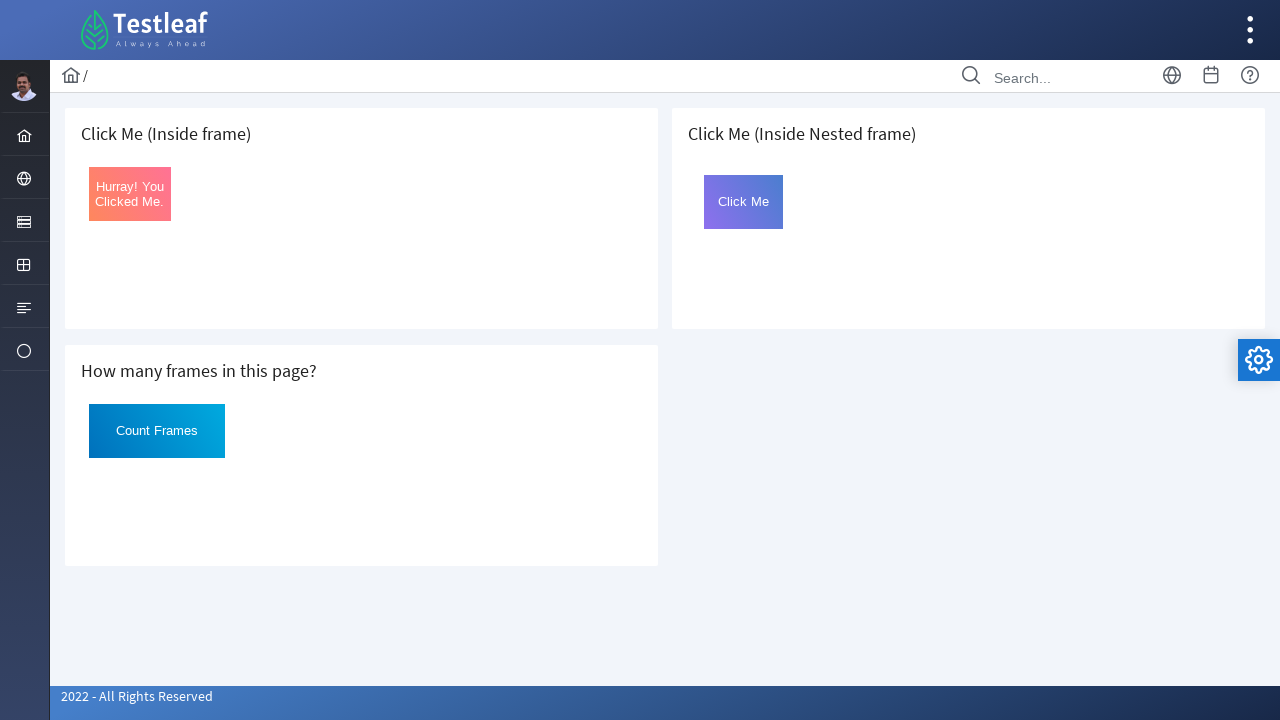

Located nested frame with name 'frame2' inside outer frame
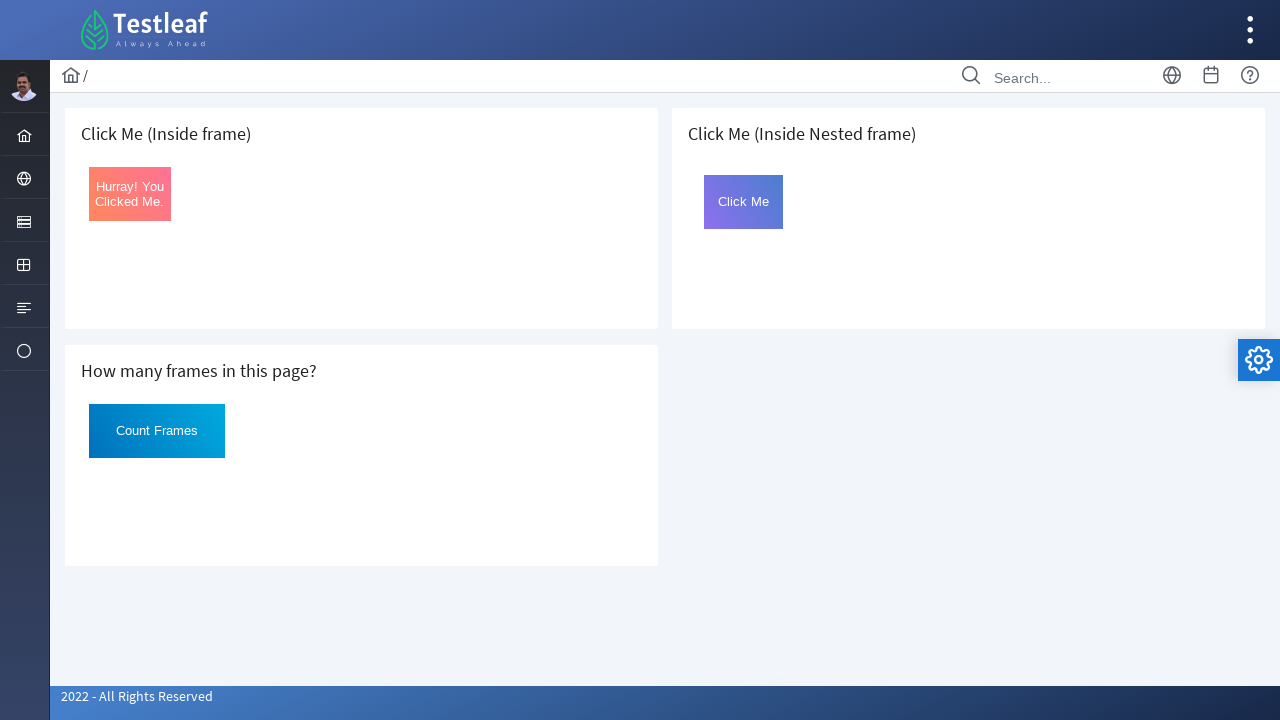

Clicked 'Click Me' button inside nested frame at (744, 202) on xpath=//h5[text()=' Click Me (Inside Nested frame)']/following-sibling::iframe >
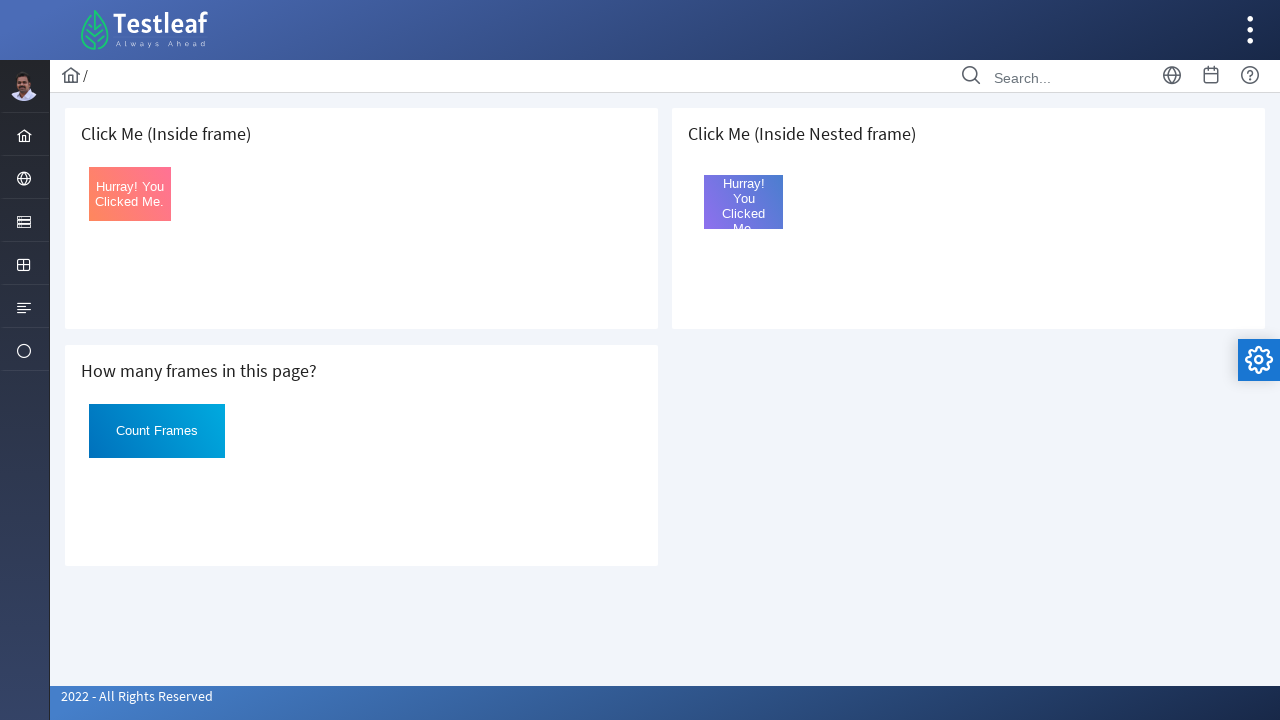

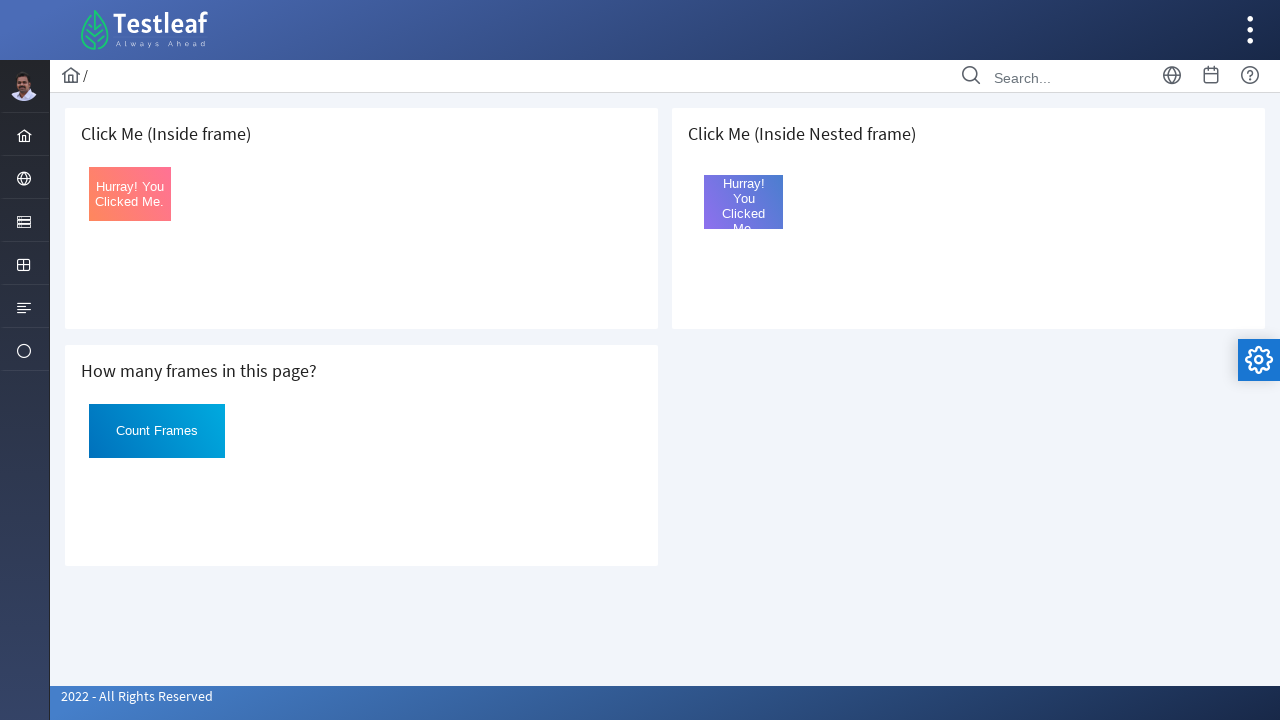